Tests dynamic controls functionality by clicking Remove button, verifying "It's gone!" message appears, then clicking Add button and verifying the message appears again

Starting URL: https://the-internet.herokuapp.com/dynamic_controls

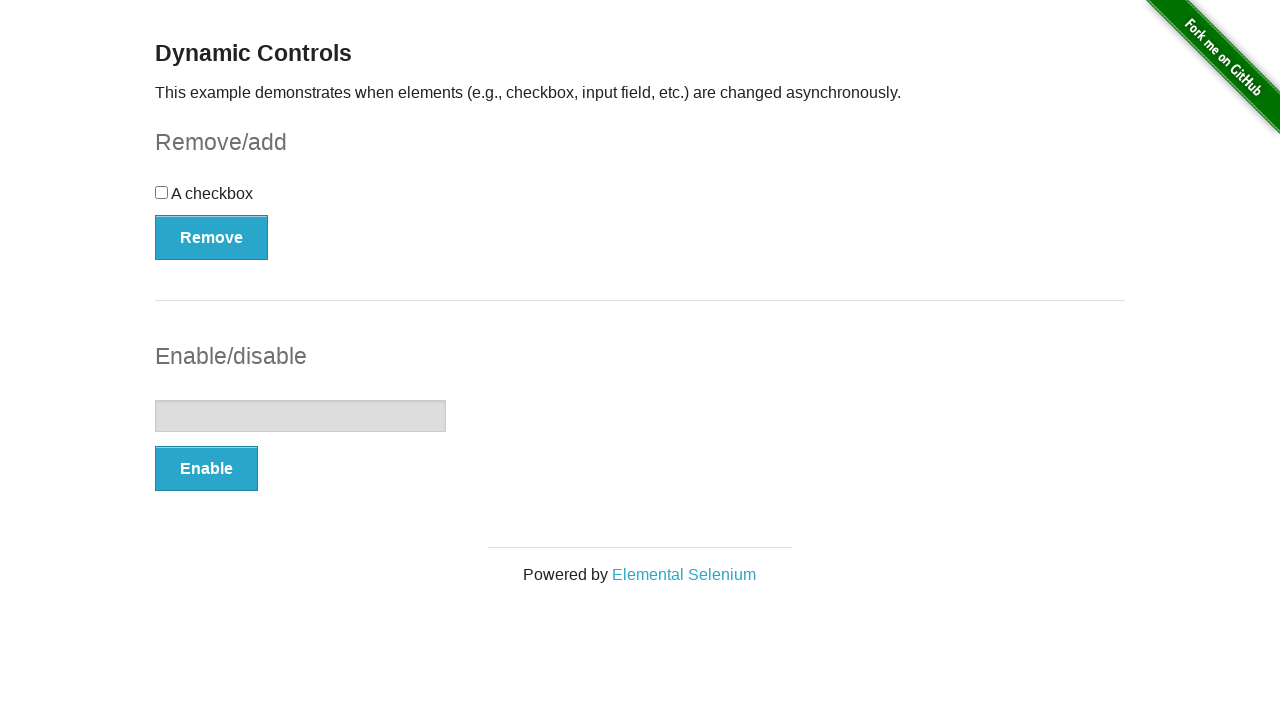

Navigated to dynamic controls page
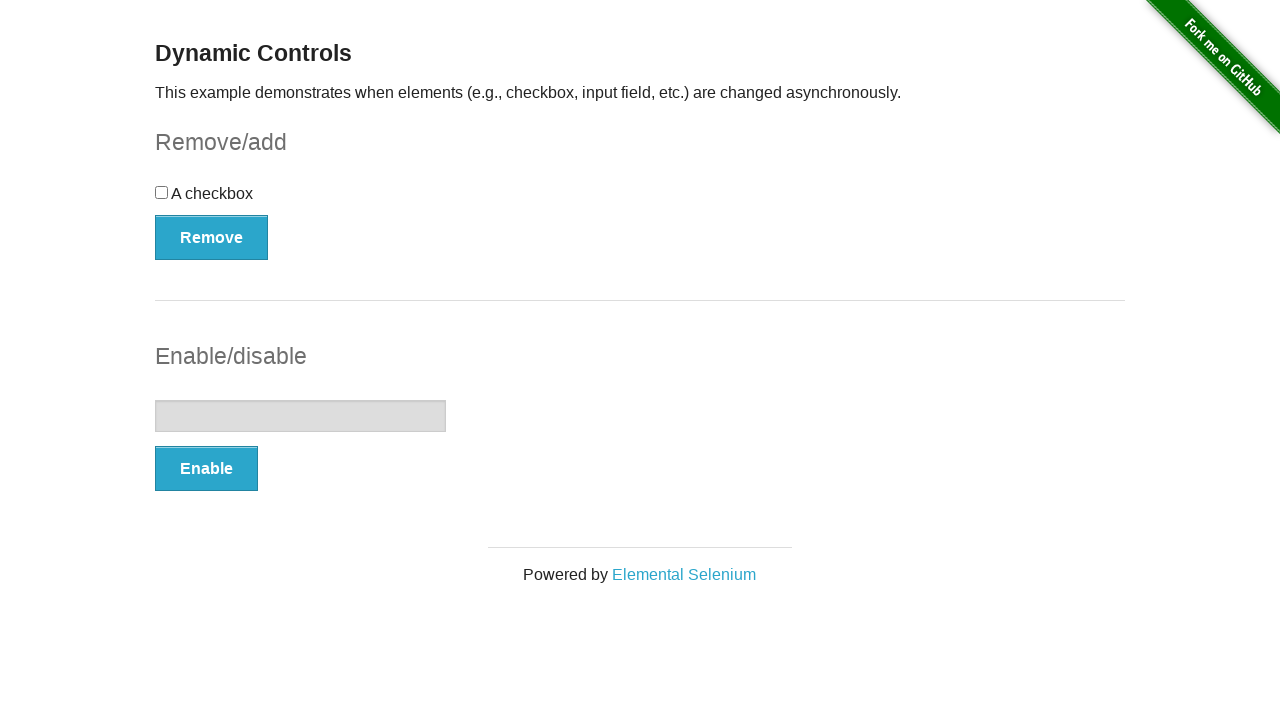

Clicked Remove button at (212, 237) on xpath=//*[text()='Remove']
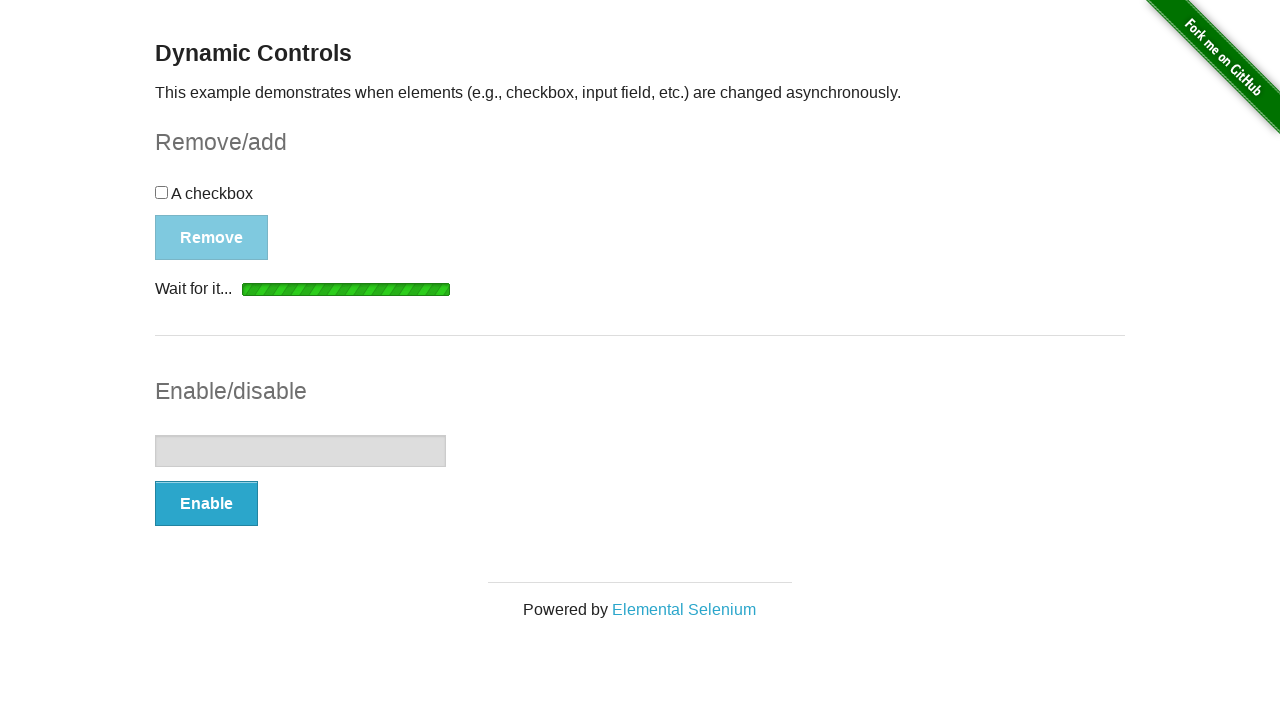

Waited for 'It's gone!' message to appear
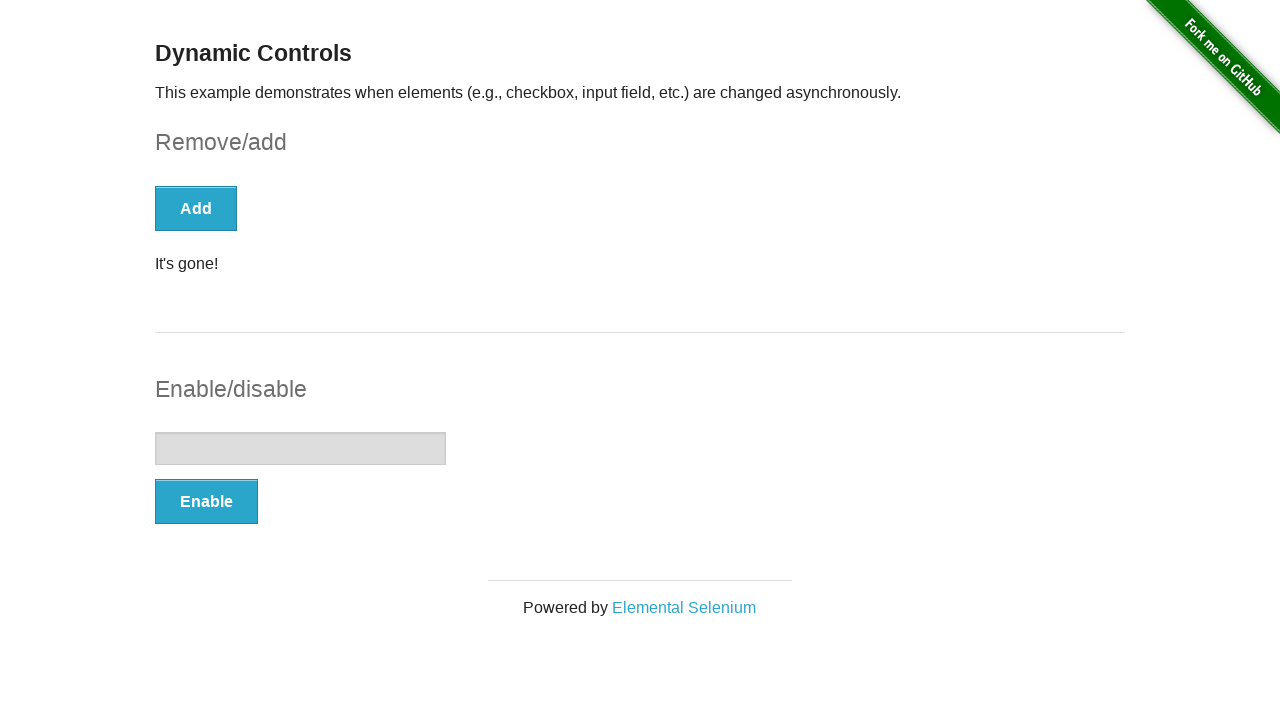

Verified 'It's gone!' message is visible
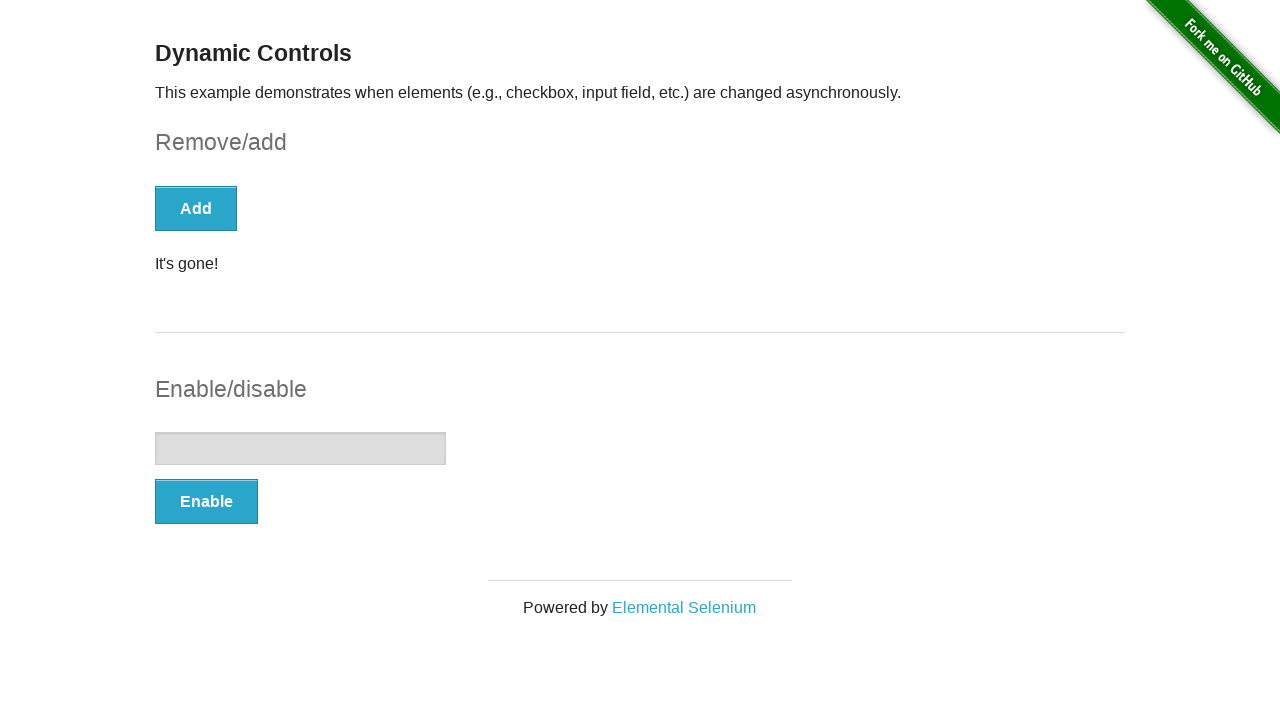

Clicked Add button at (196, 208) on xpath=//*[text()='Add']
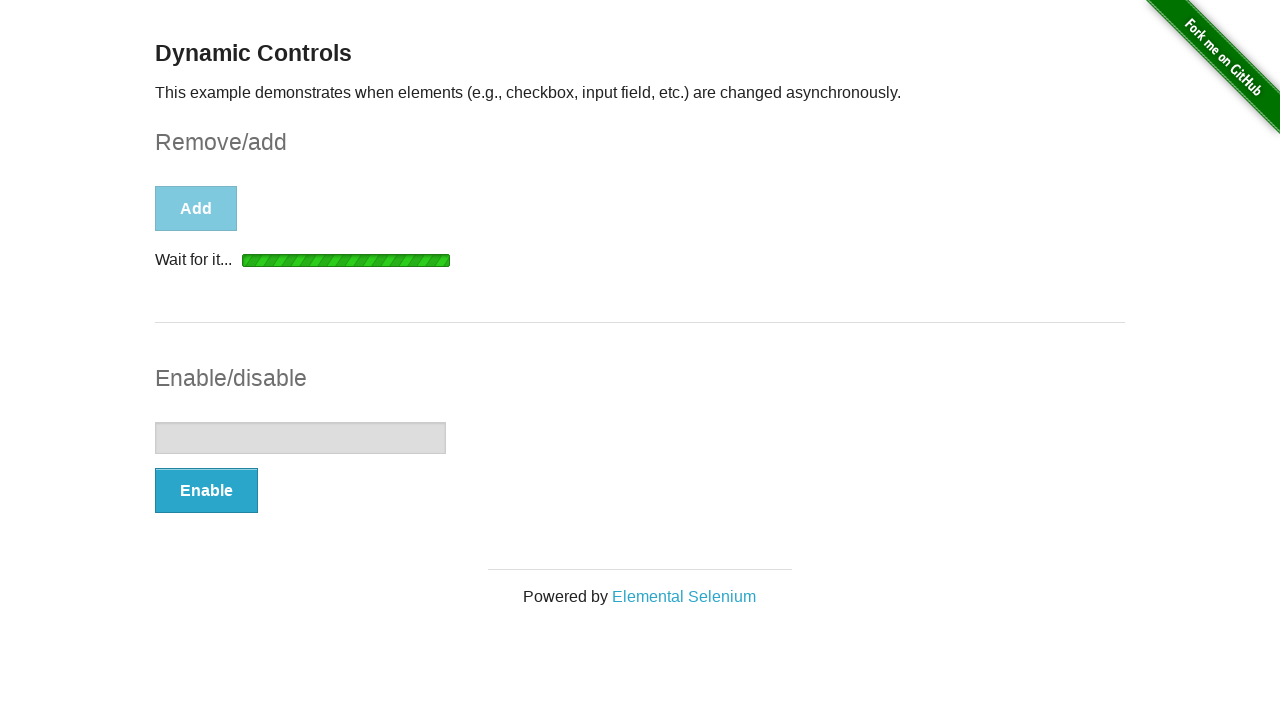

Waited for message element to appear
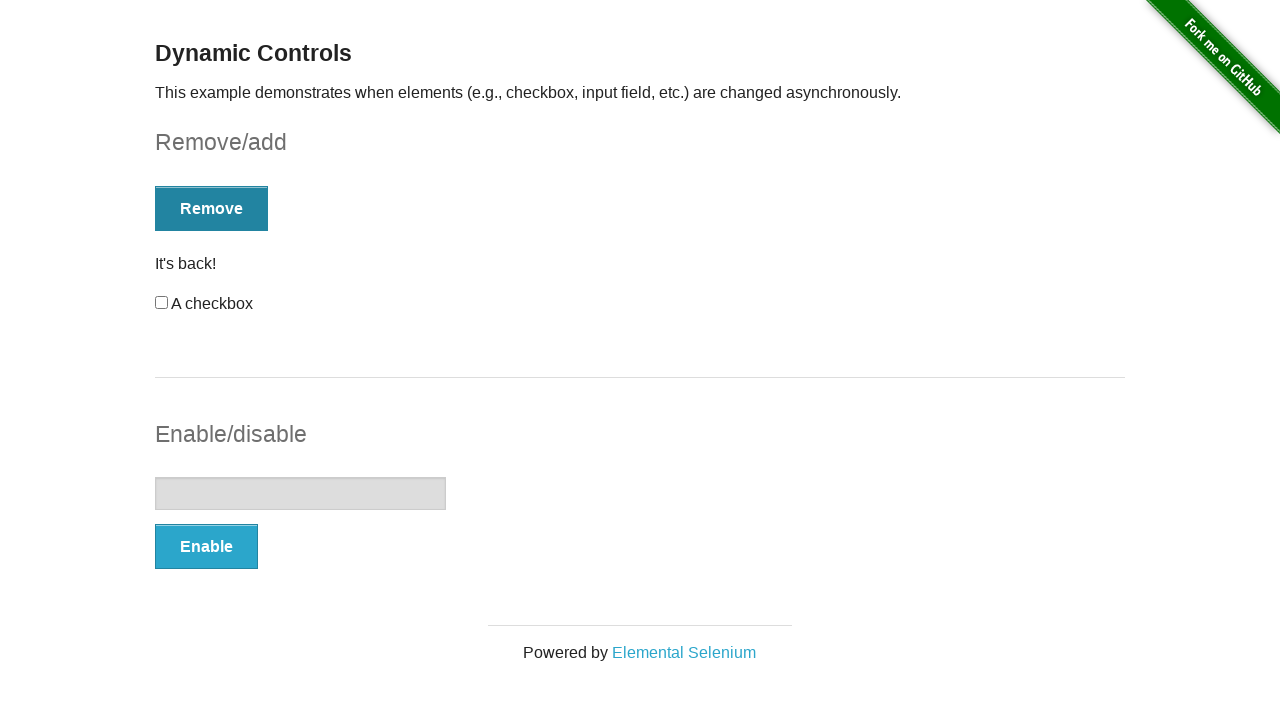

Verified message element is visible after clicking Add
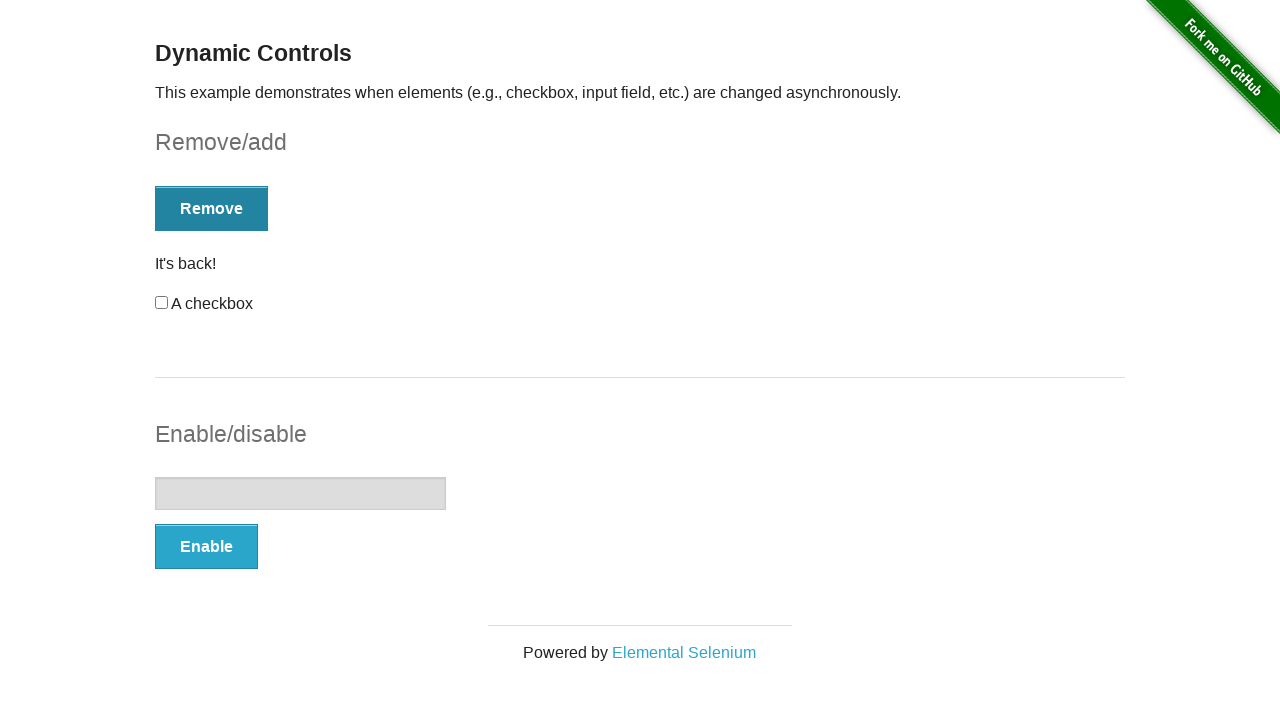

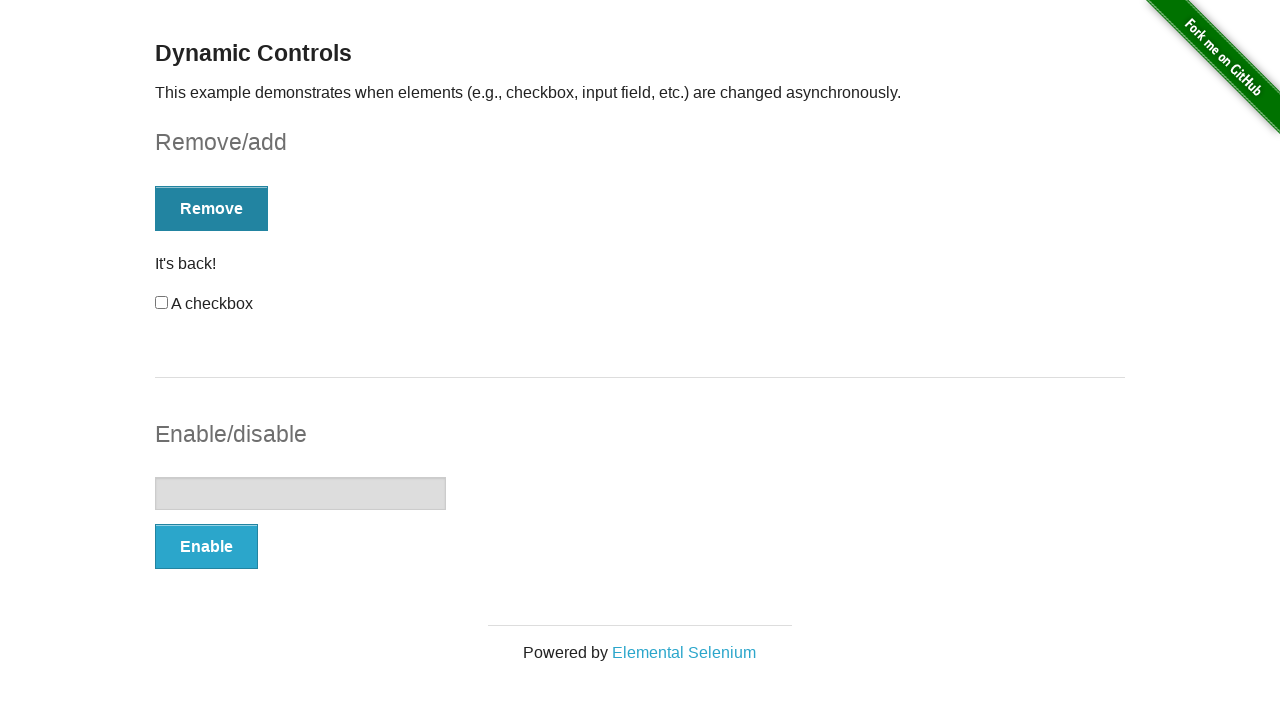